Tests interacting with a button that appears after a page load delay, waiting for the page to fully load before clicking

Starting URL: http://uitestingplayground.com/loaddelay

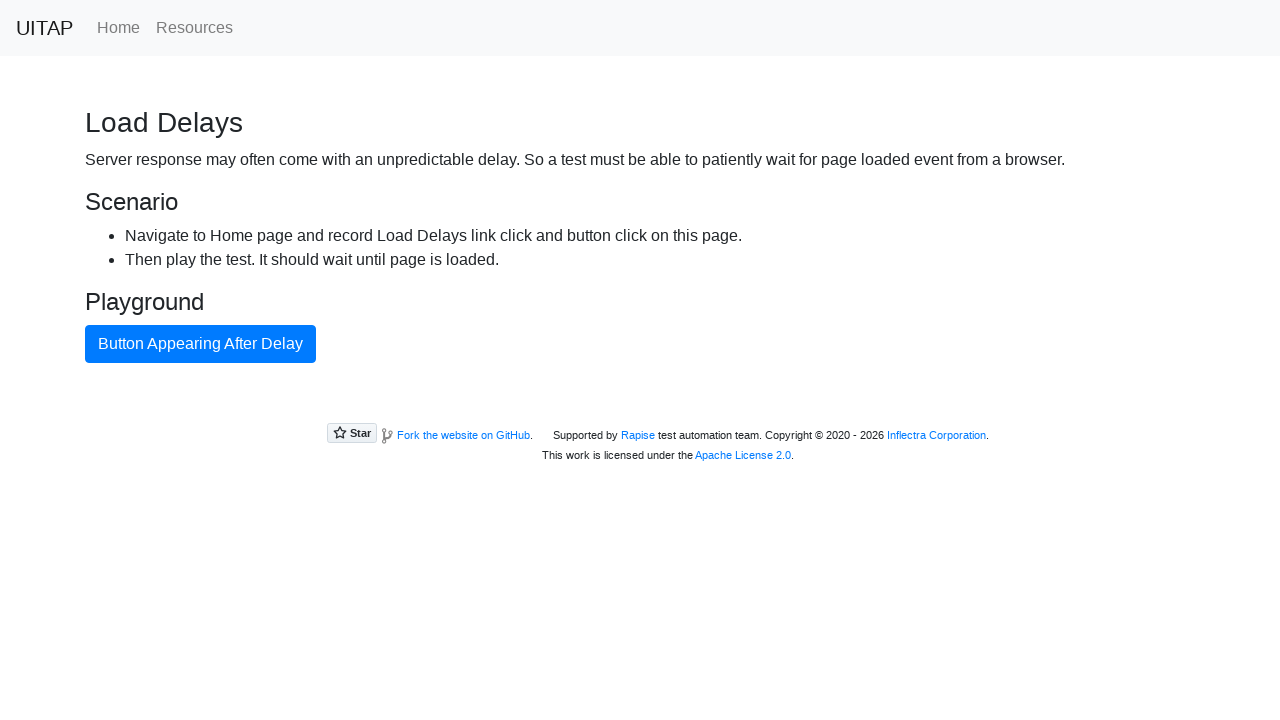

Waited for page to fully load
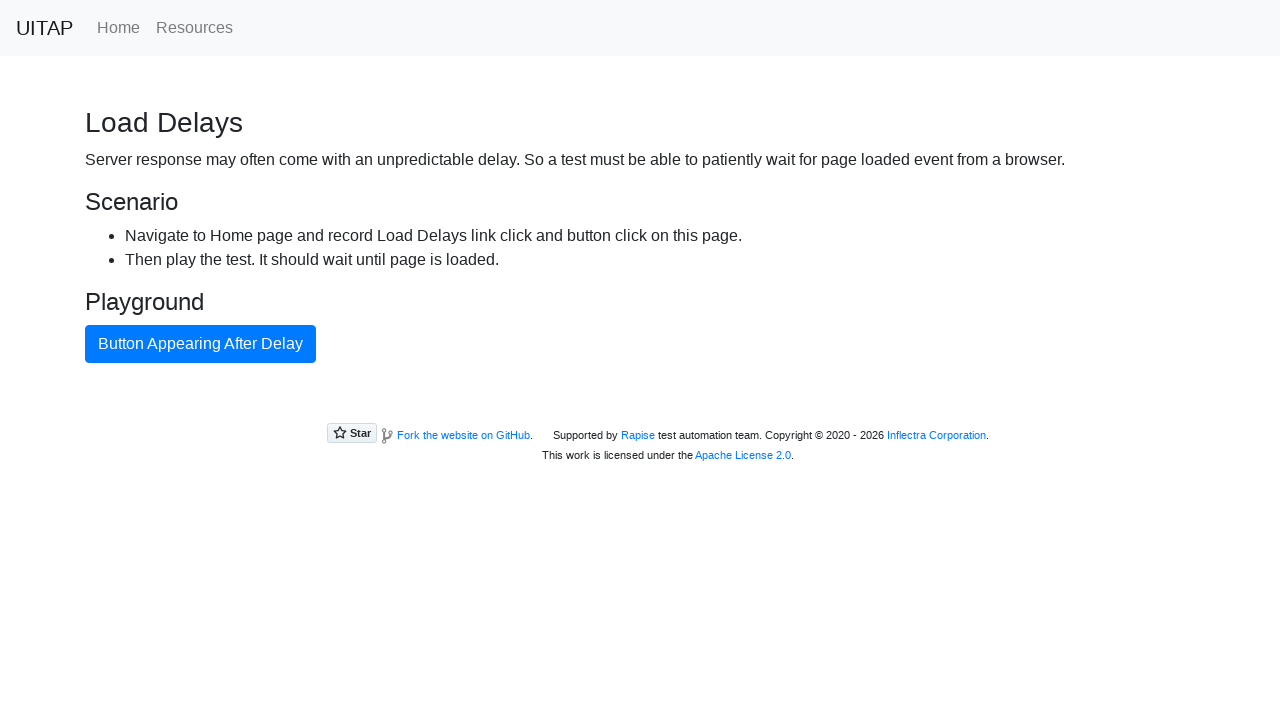

Located button that appears after delay
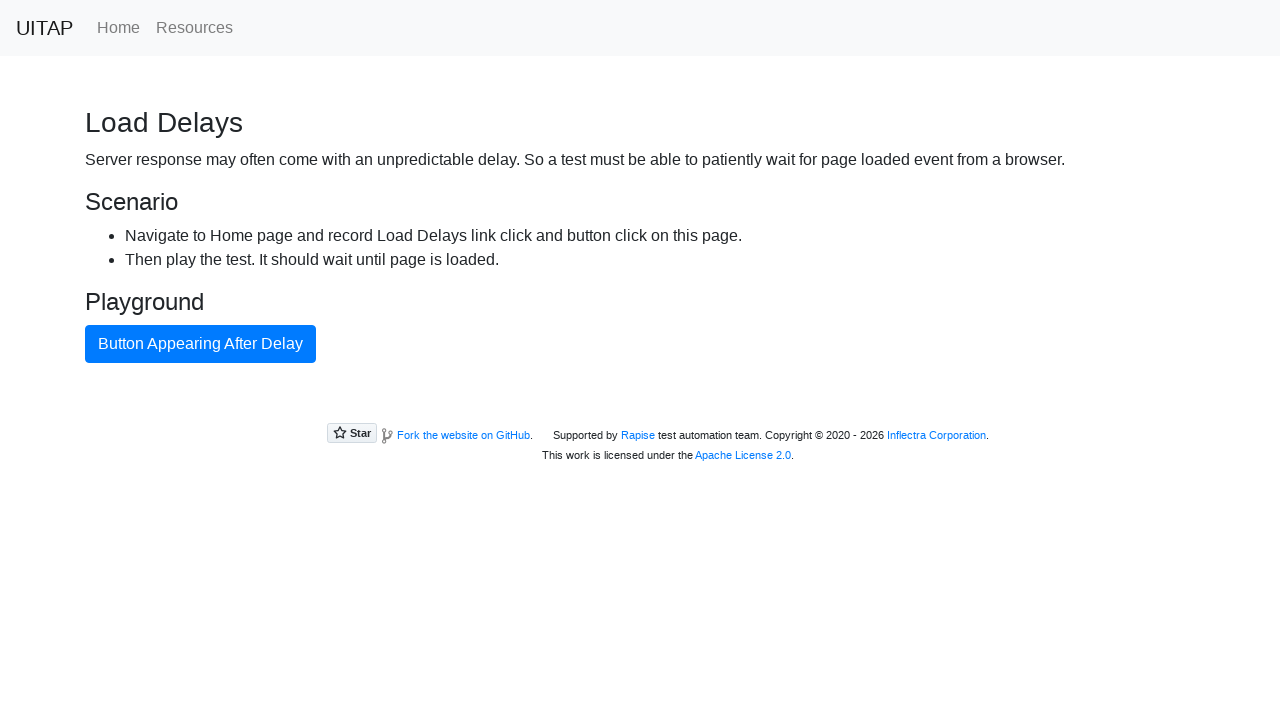

Verified button is visible
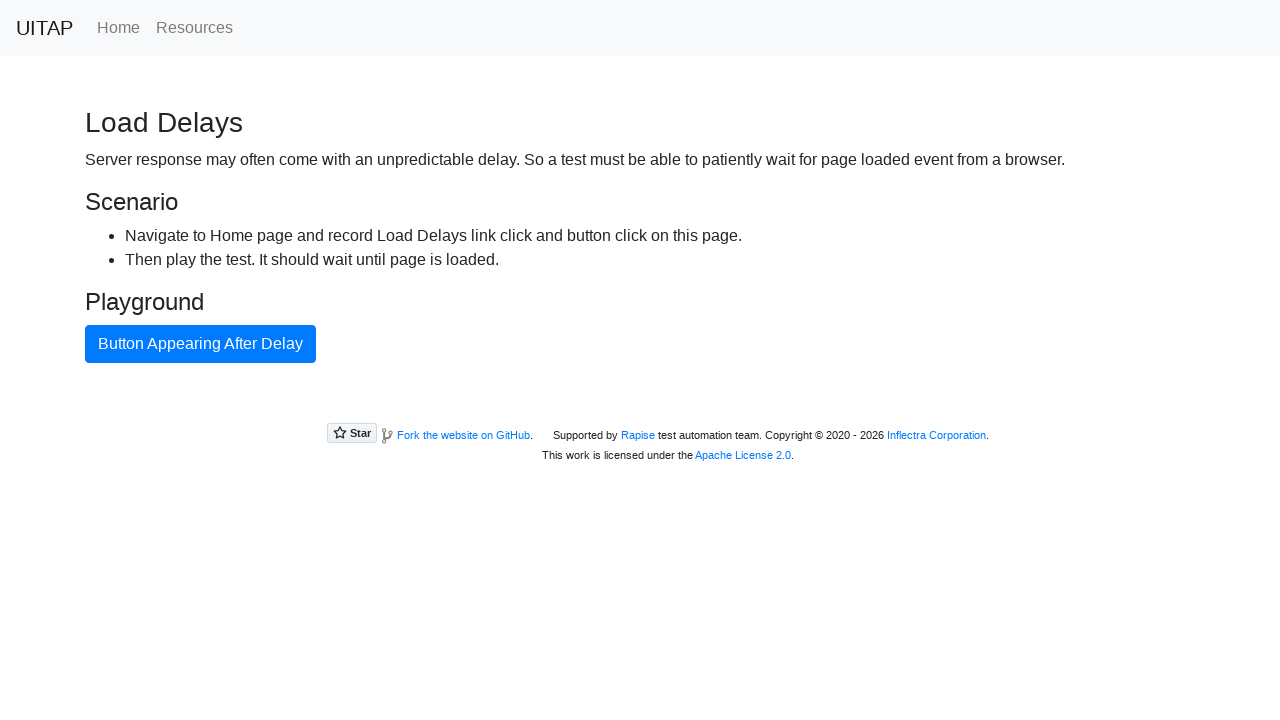

Clicked the delayed button at (200, 344) on internal:role=button[name="Button Appearing After Delay"i]
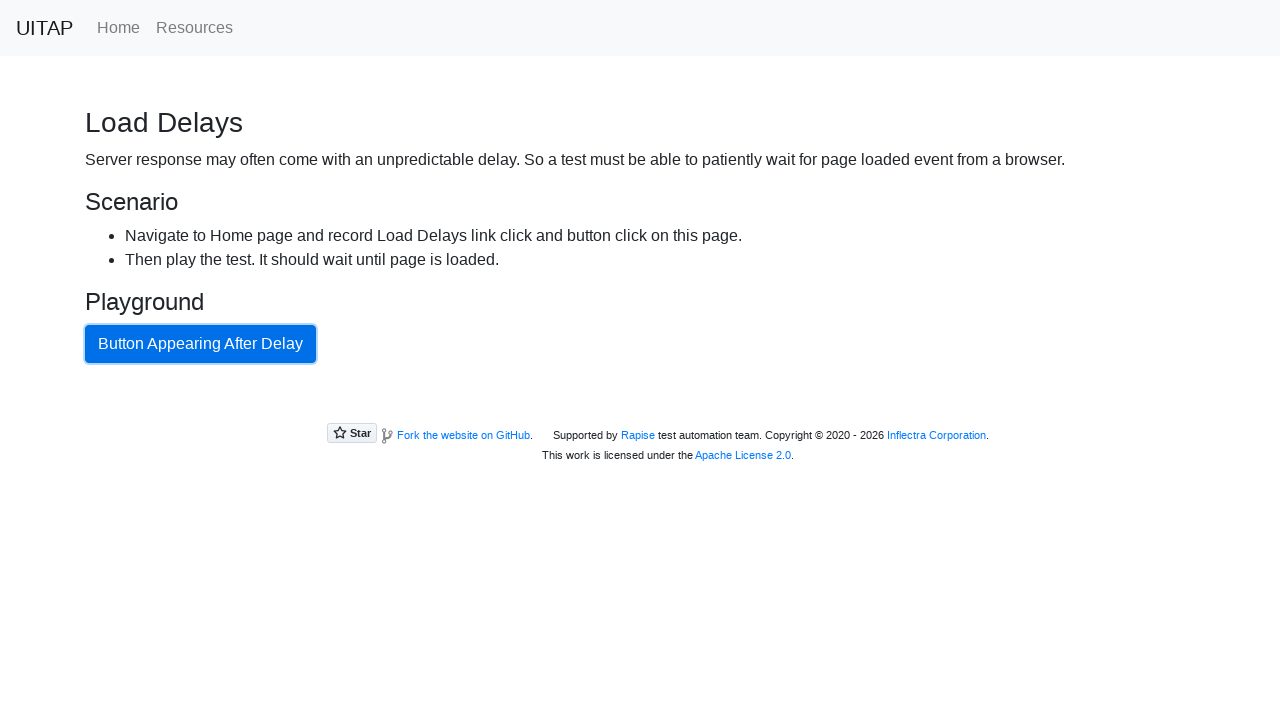

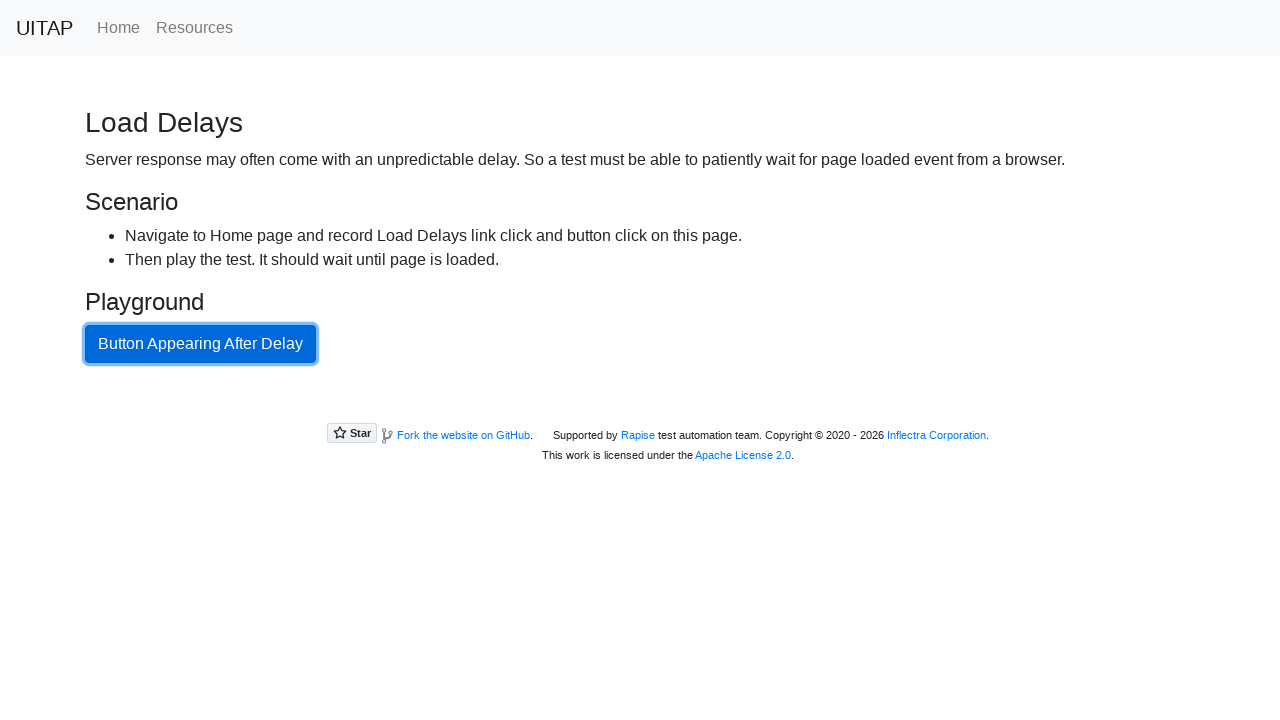